Tests interaction with a table element on a practice automation page by scrolling to the table section and verifying the table structure and content is accessible.

Starting URL: https://rahulshettyacademy.com/AutomationPractice/

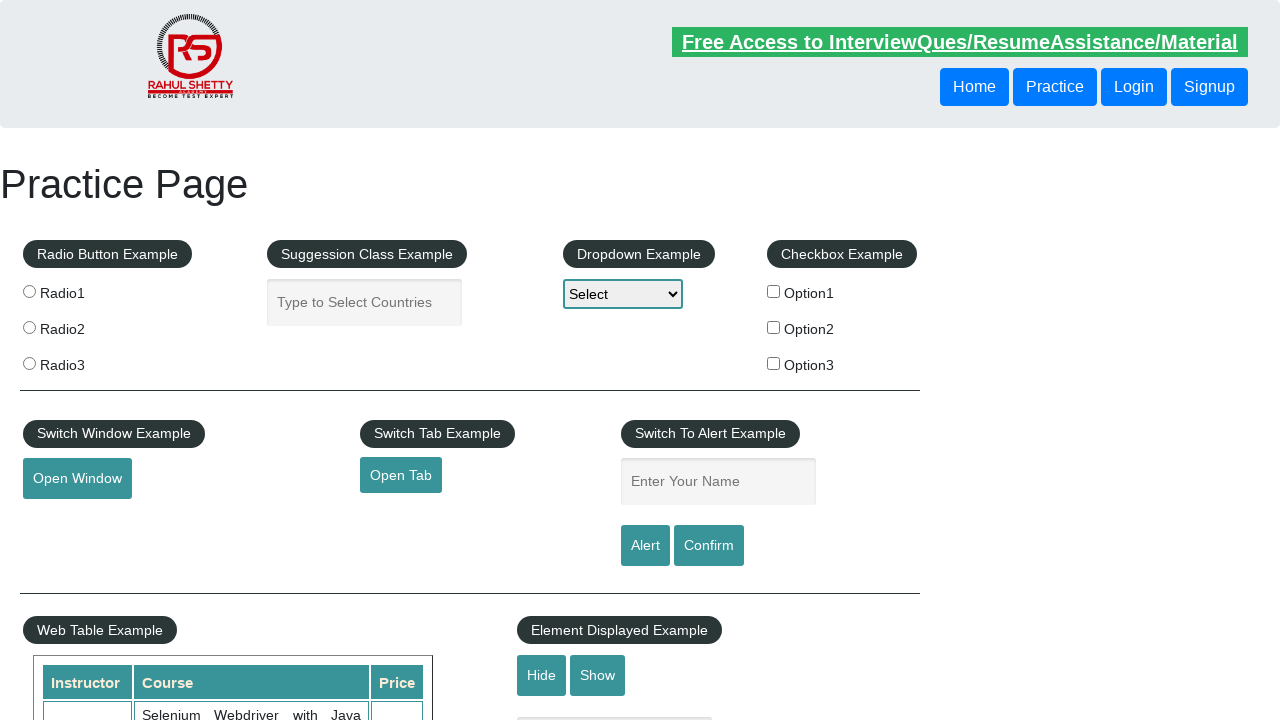

Scrolled down 700px to bring table into view
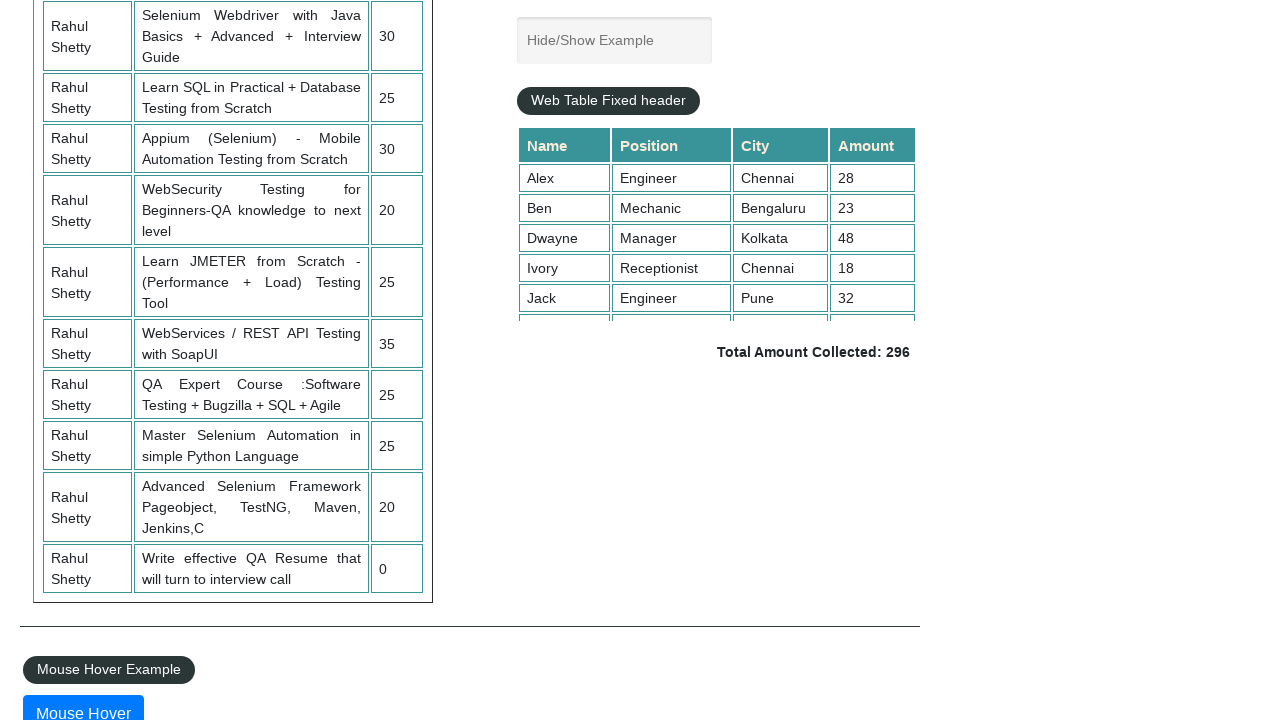

Table element is now visible on the page
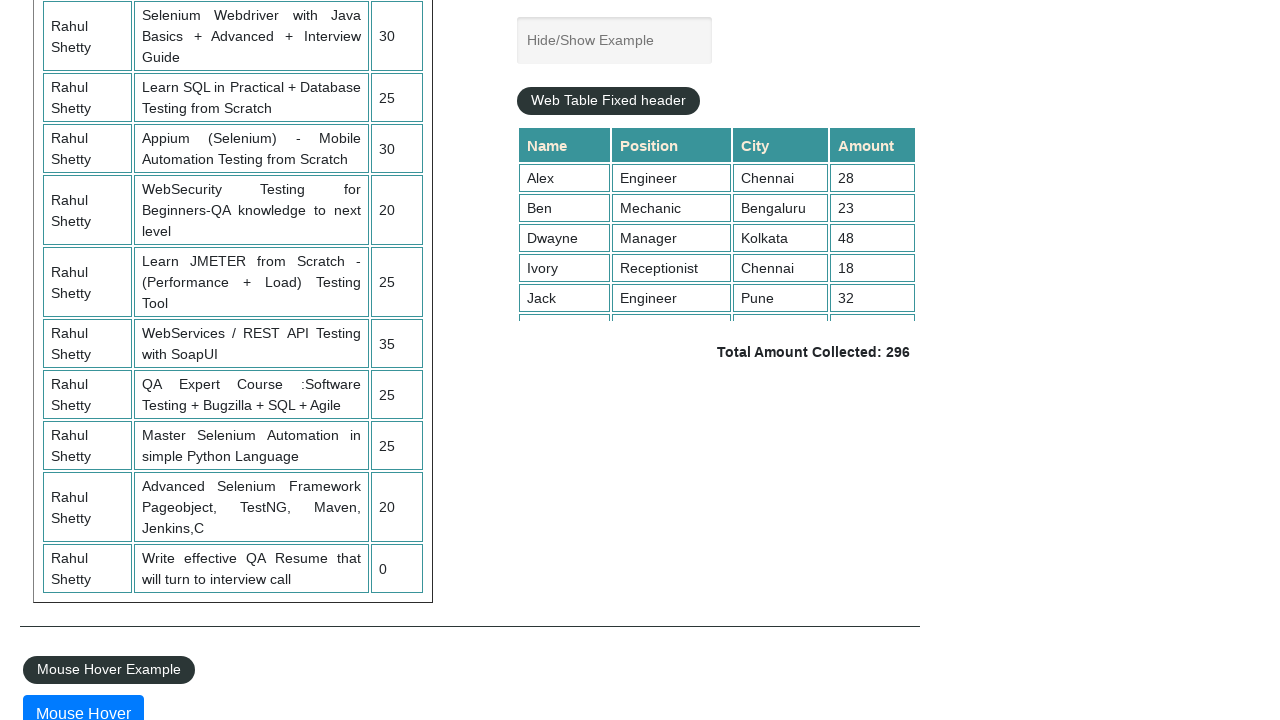

Verified table headers are present in the table
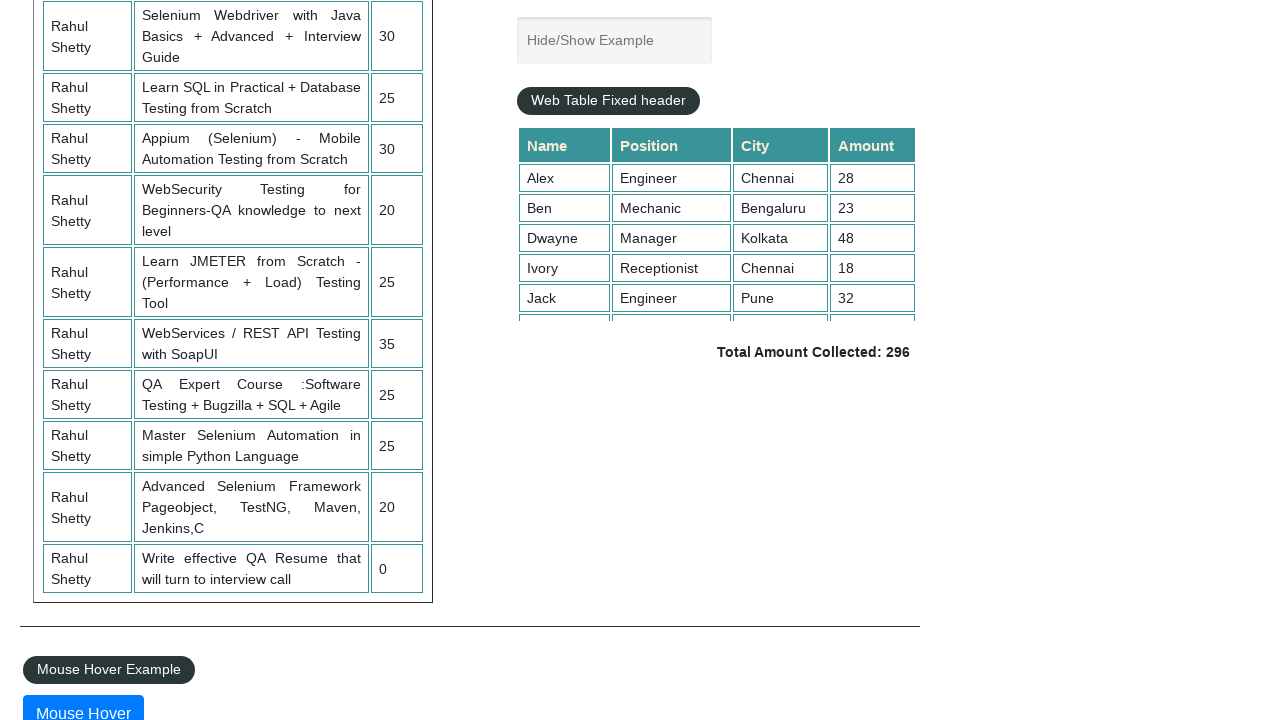

Verified table rows are present in the table
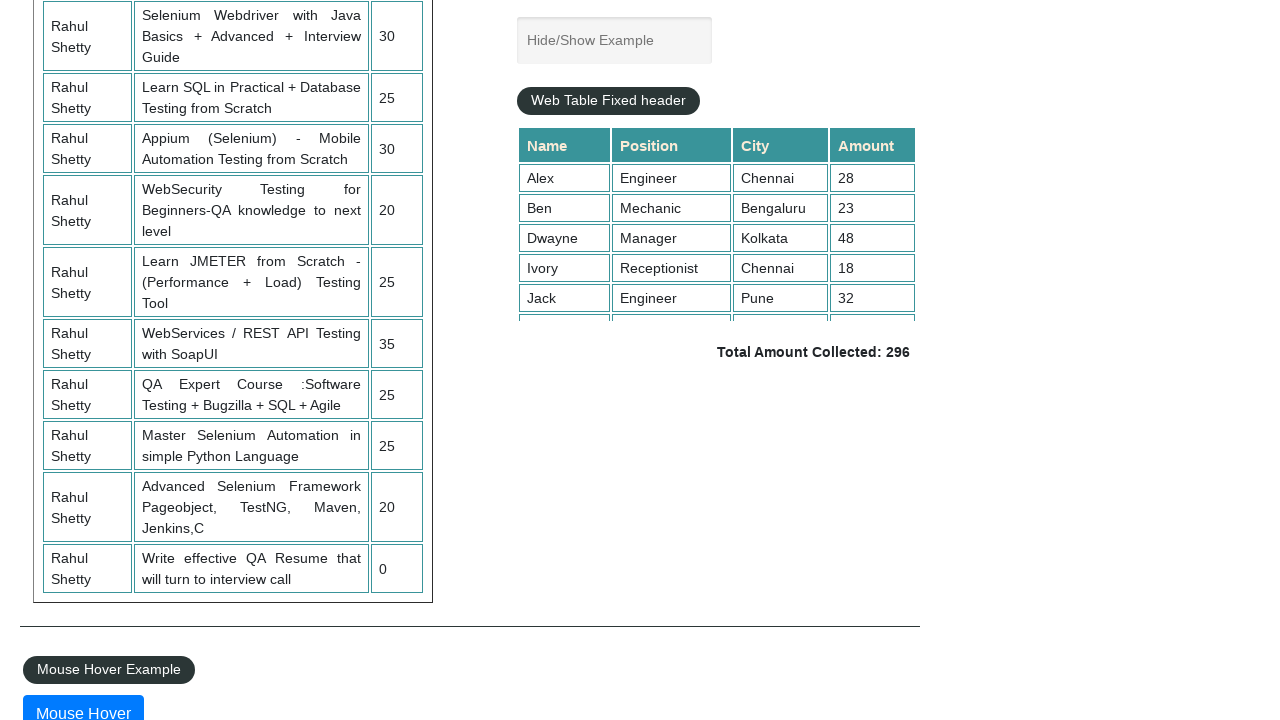

Verified table row 3, column 1 is accessible
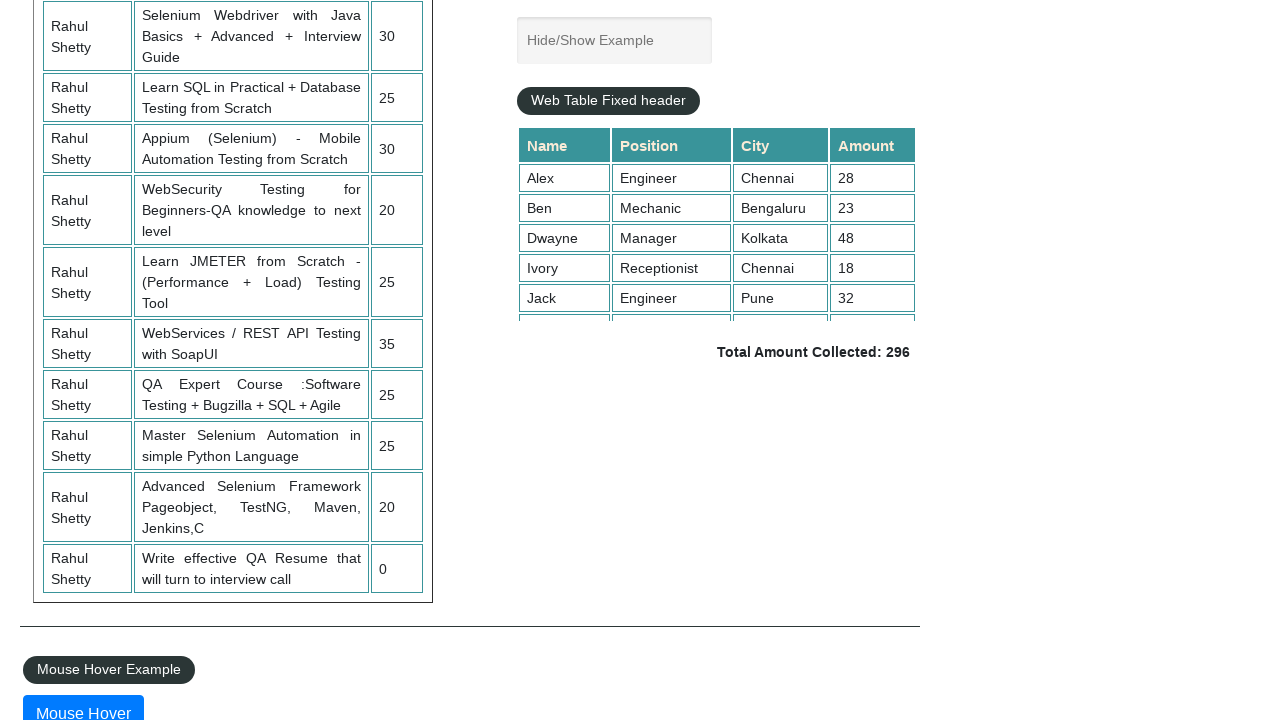

Verified table row 3, column 2 is accessible
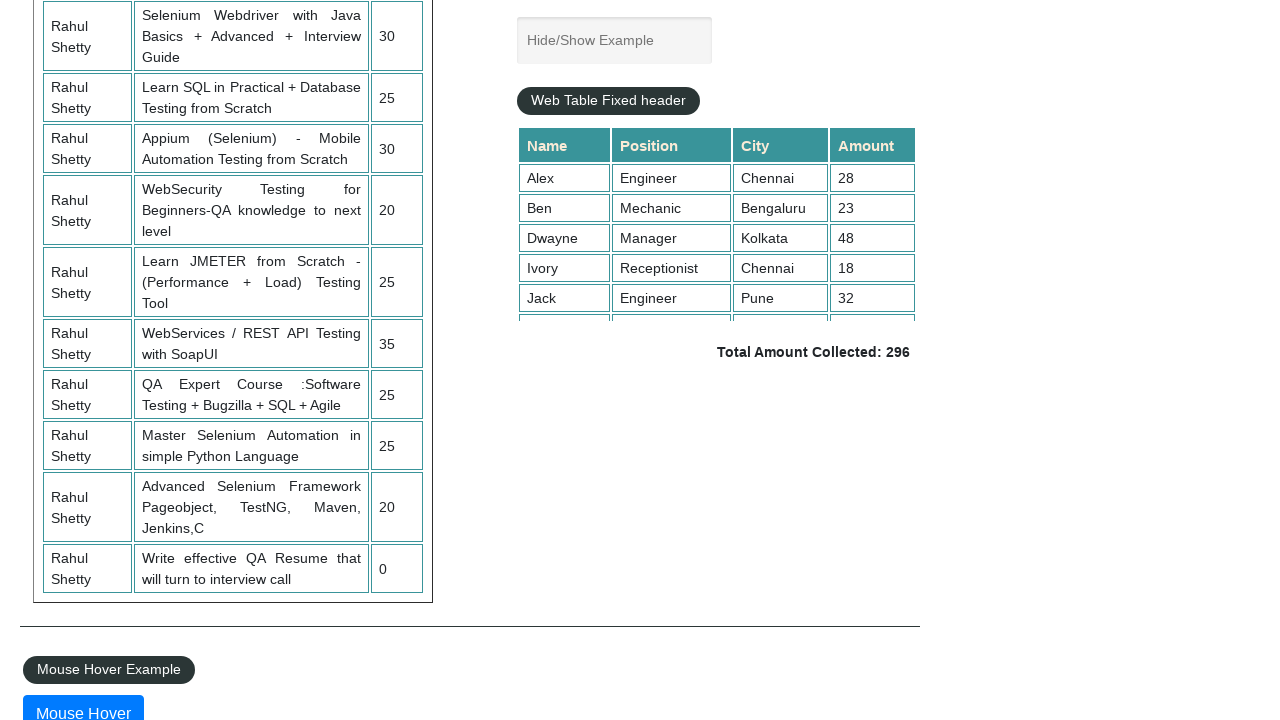

Verified table row 3, column 3 is accessible
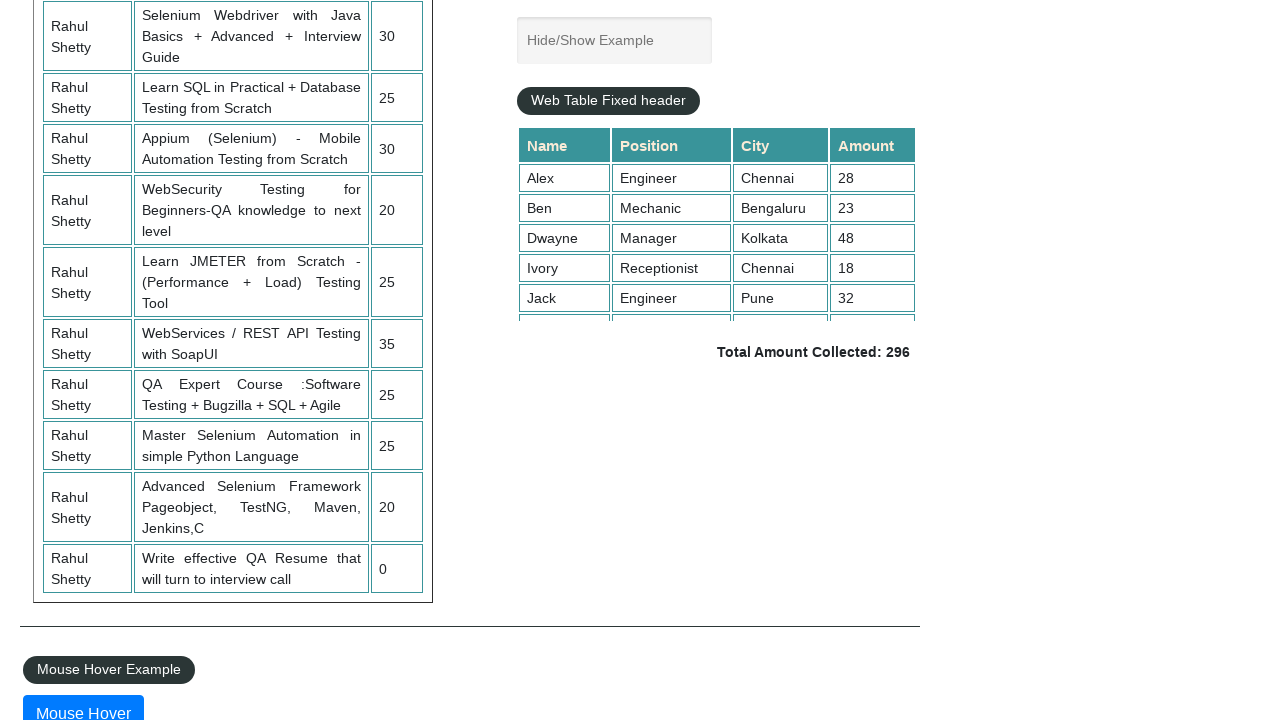

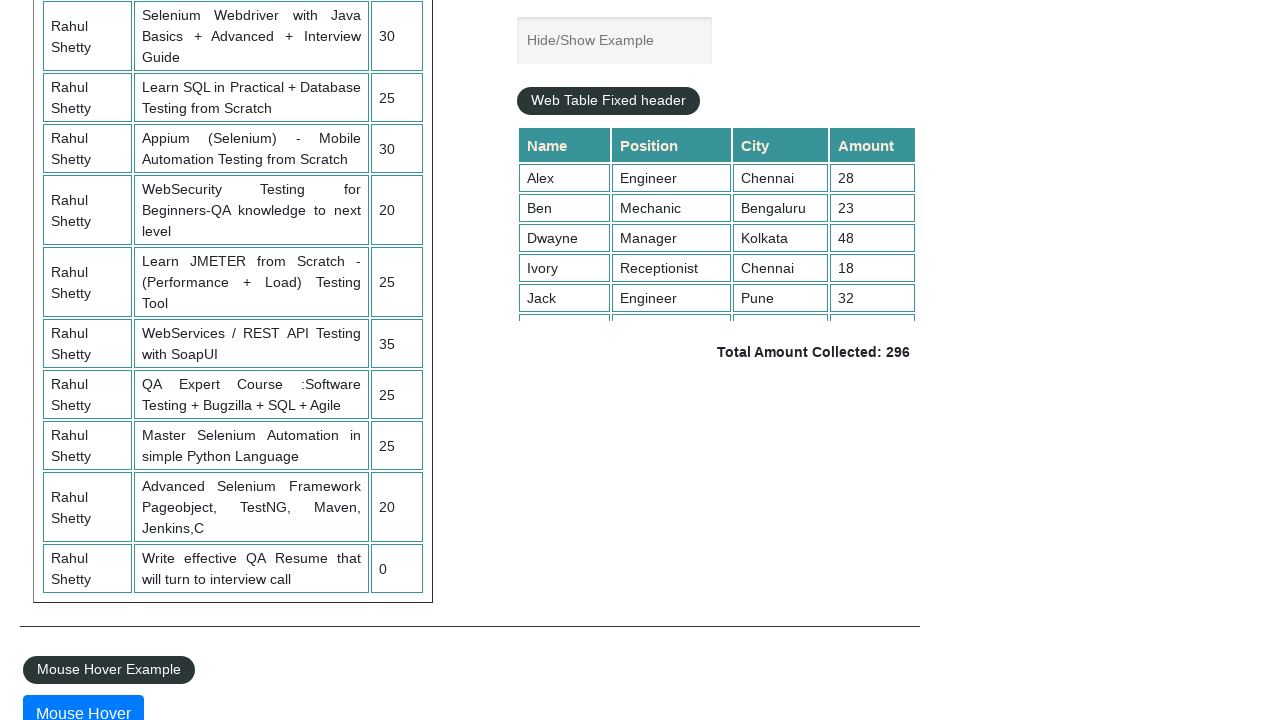